Tests the Fast.com internet speed test by waiting for the speed measurement to complete and then clicking the refresh button to initiate a new test.

Starting URL: https://www.fast.com

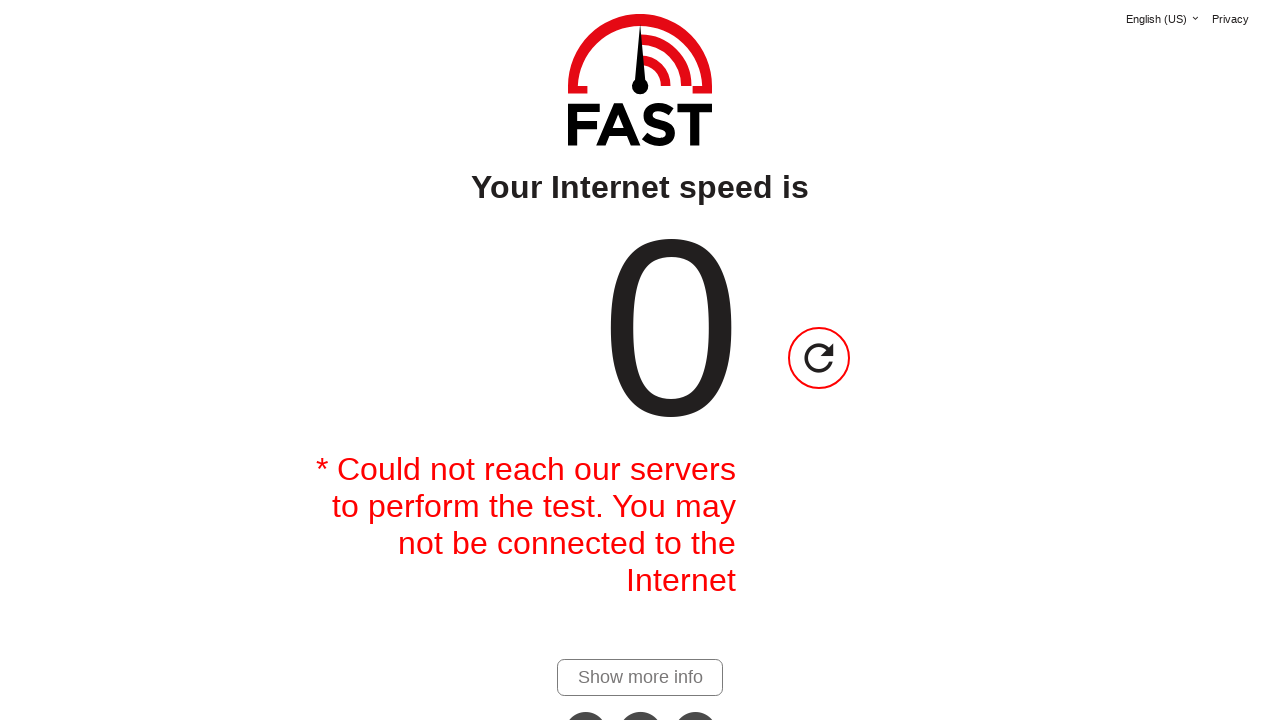

Speed value element became visible
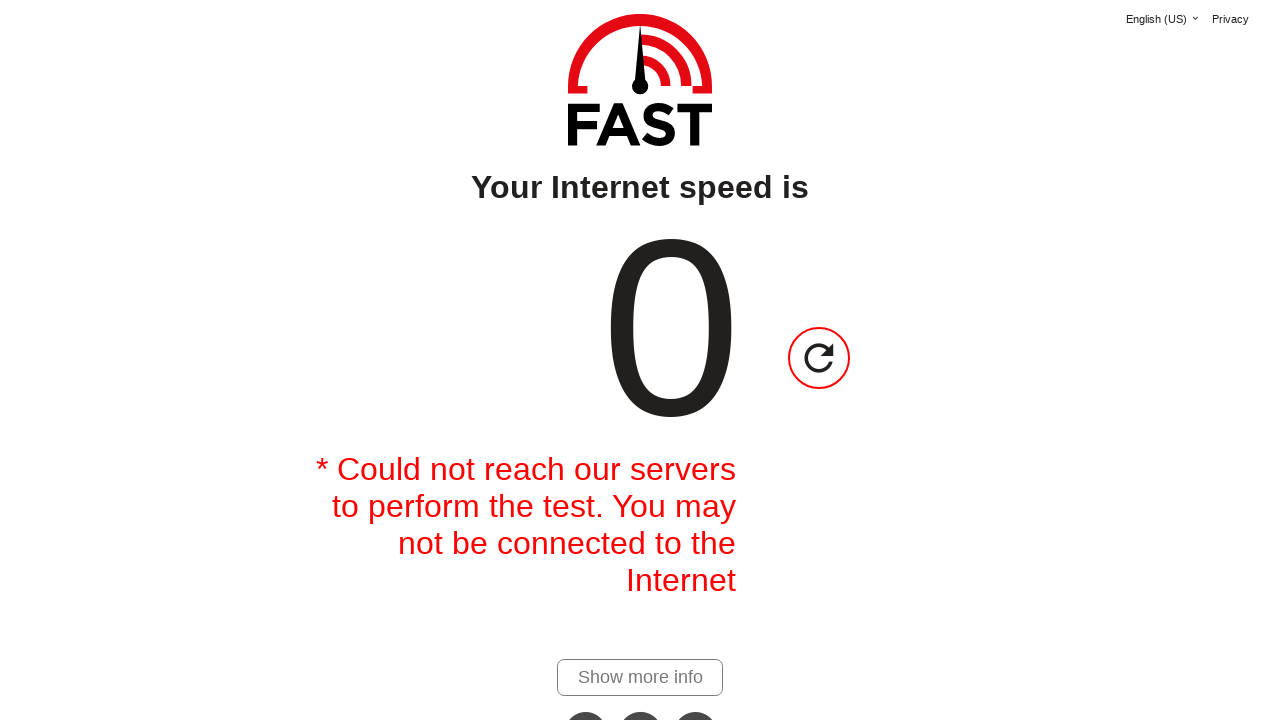

Waited 5 seconds for speed test to complete
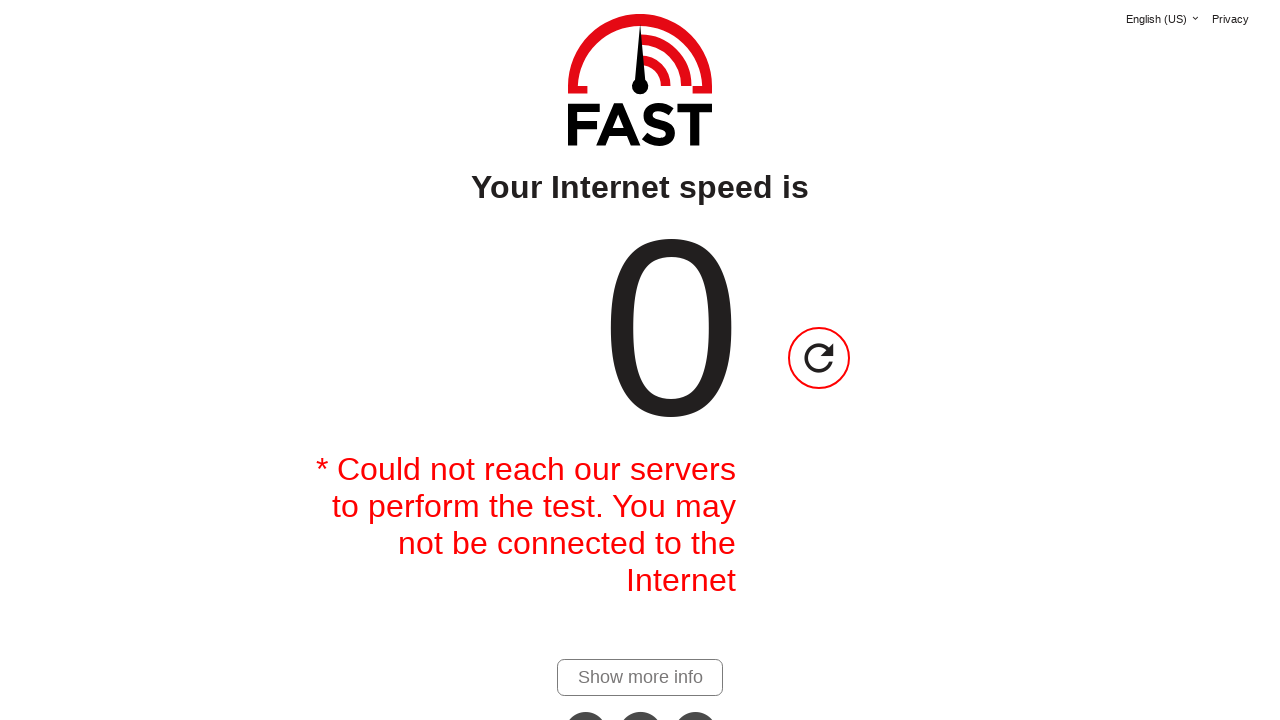

Speed value was populated with measurement result
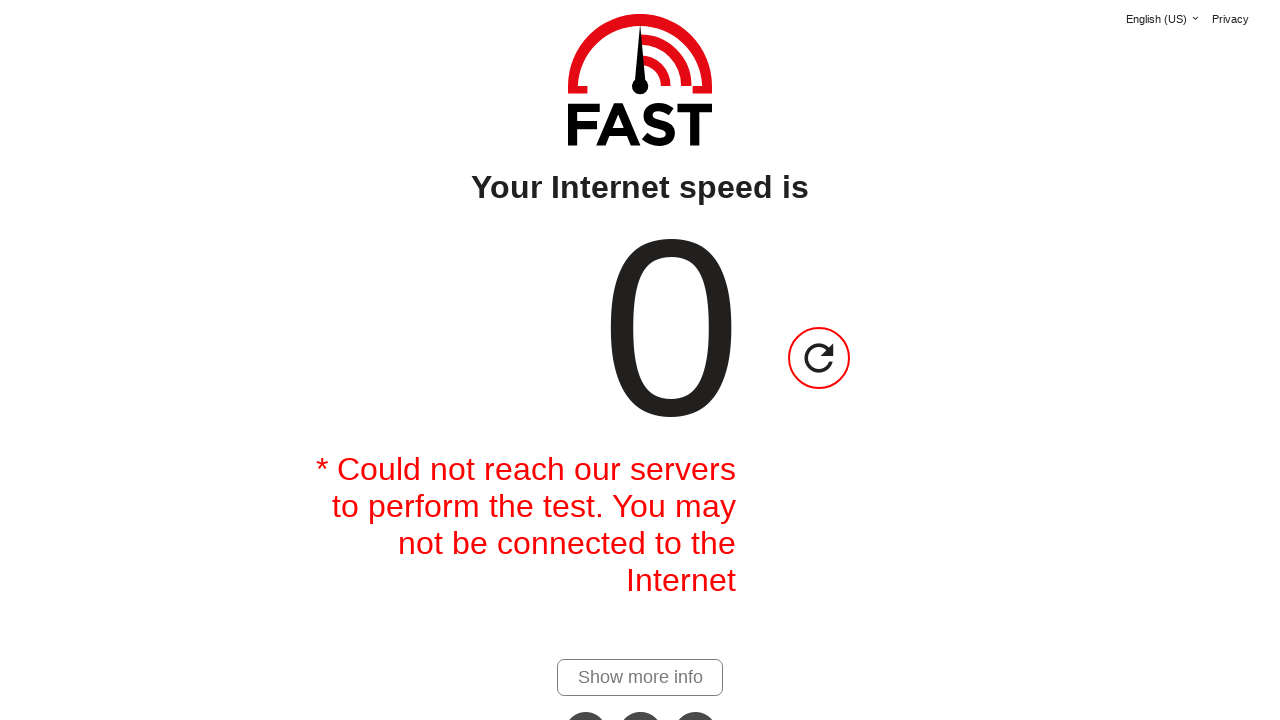

Clicked speed progress indicator to initiate new test at (819, 358) on #speed-progress-indicator
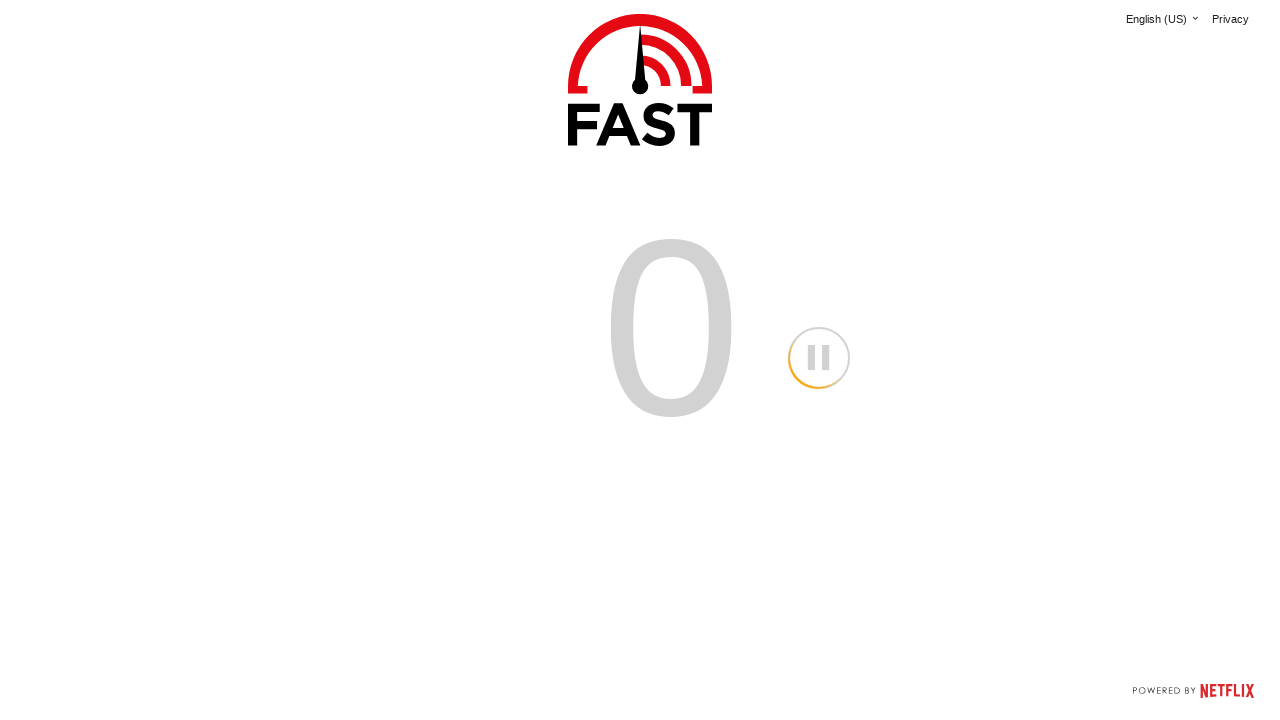

New speed test started and speed value element is visible
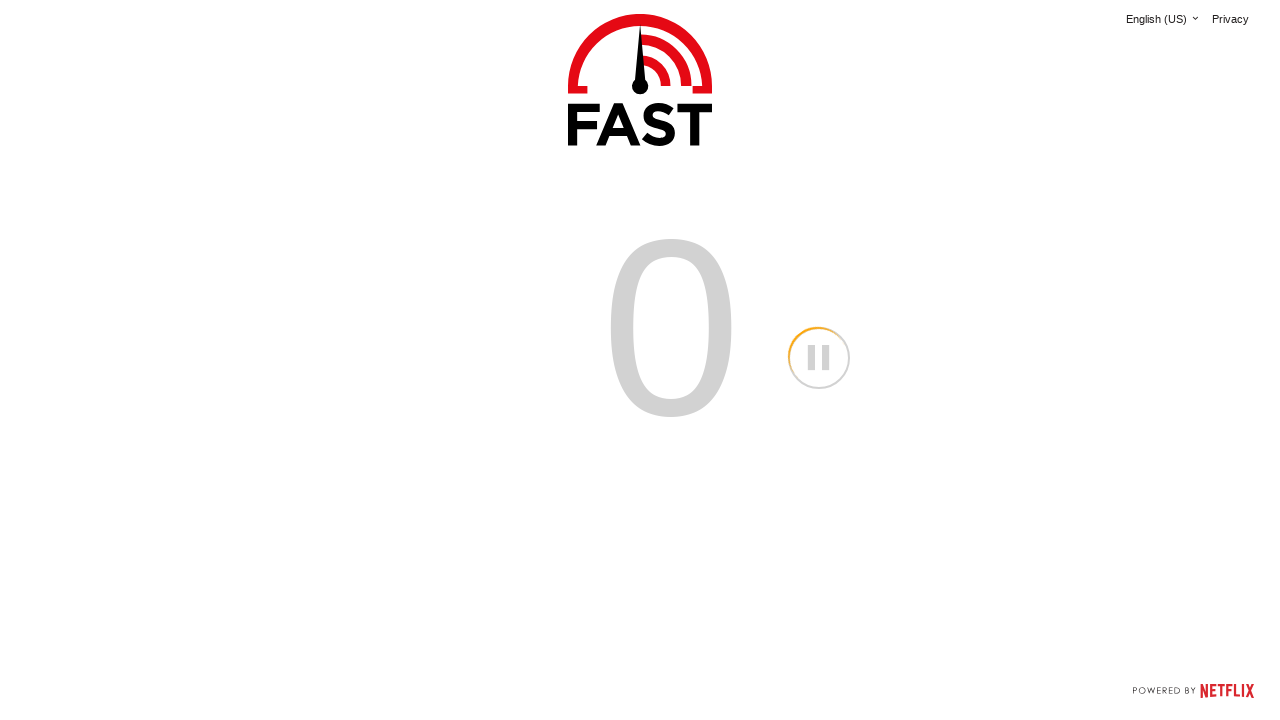

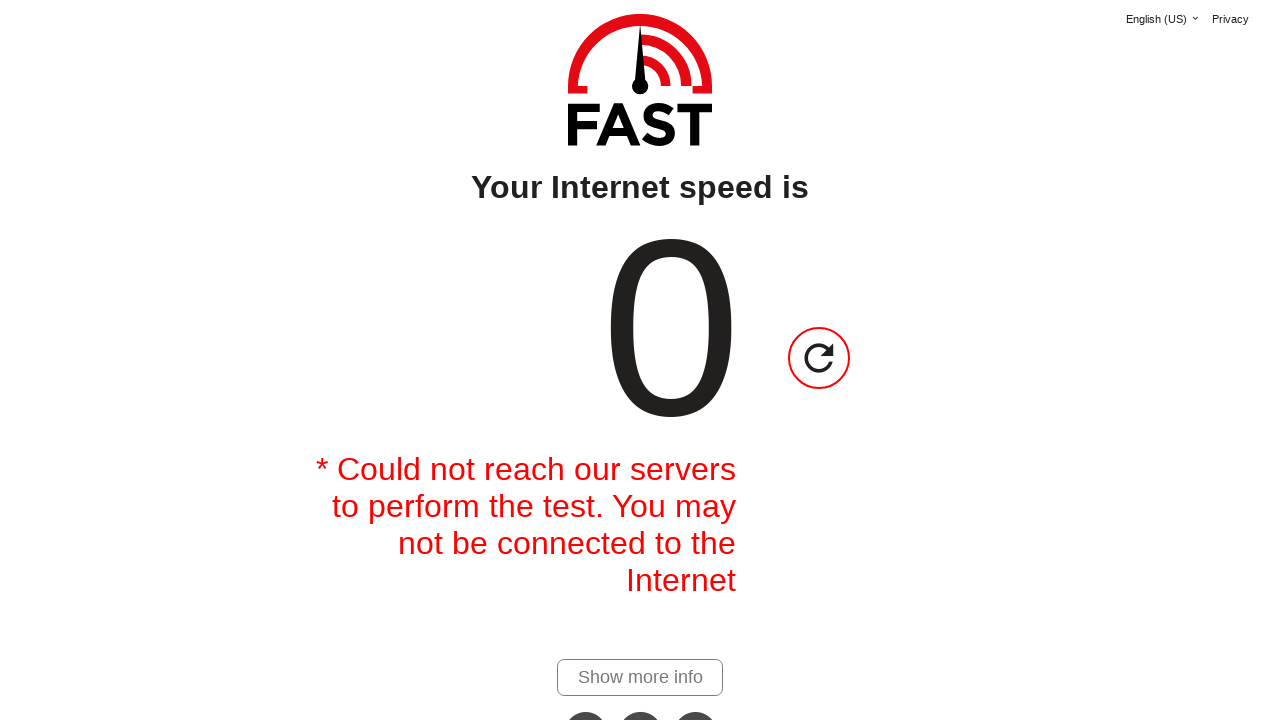